Solves a math captcha by extracting a value from an image attribute, calculating the result, and submitting a form with checkbox and radio button selections

Starting URL: http://suninjuly.github.io/get_attribute.html

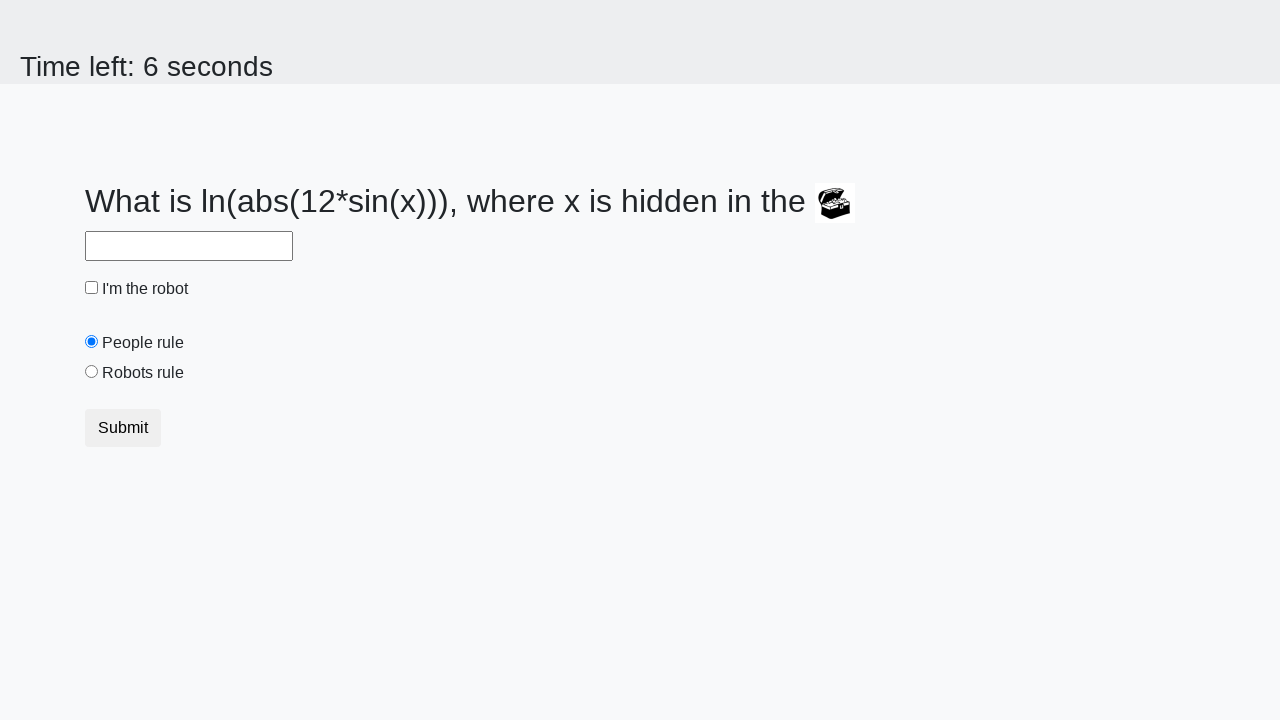

Located the first image element
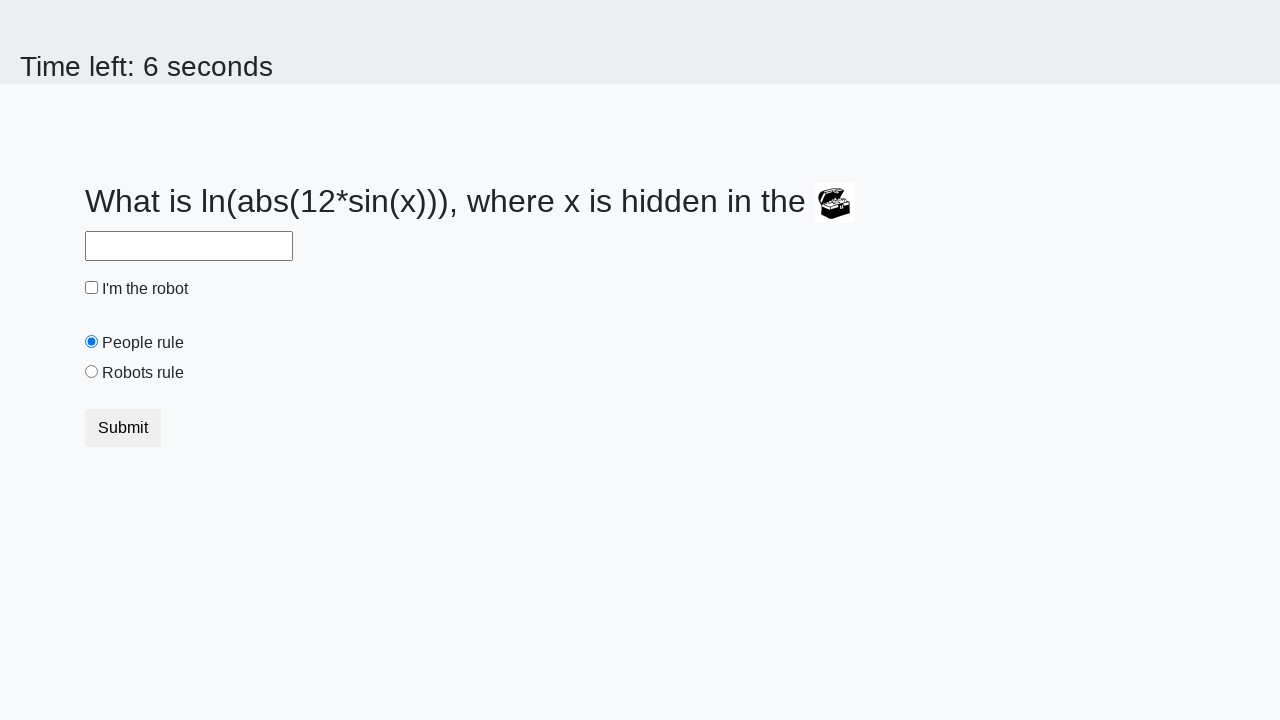

Extracted valuex attribute from image element
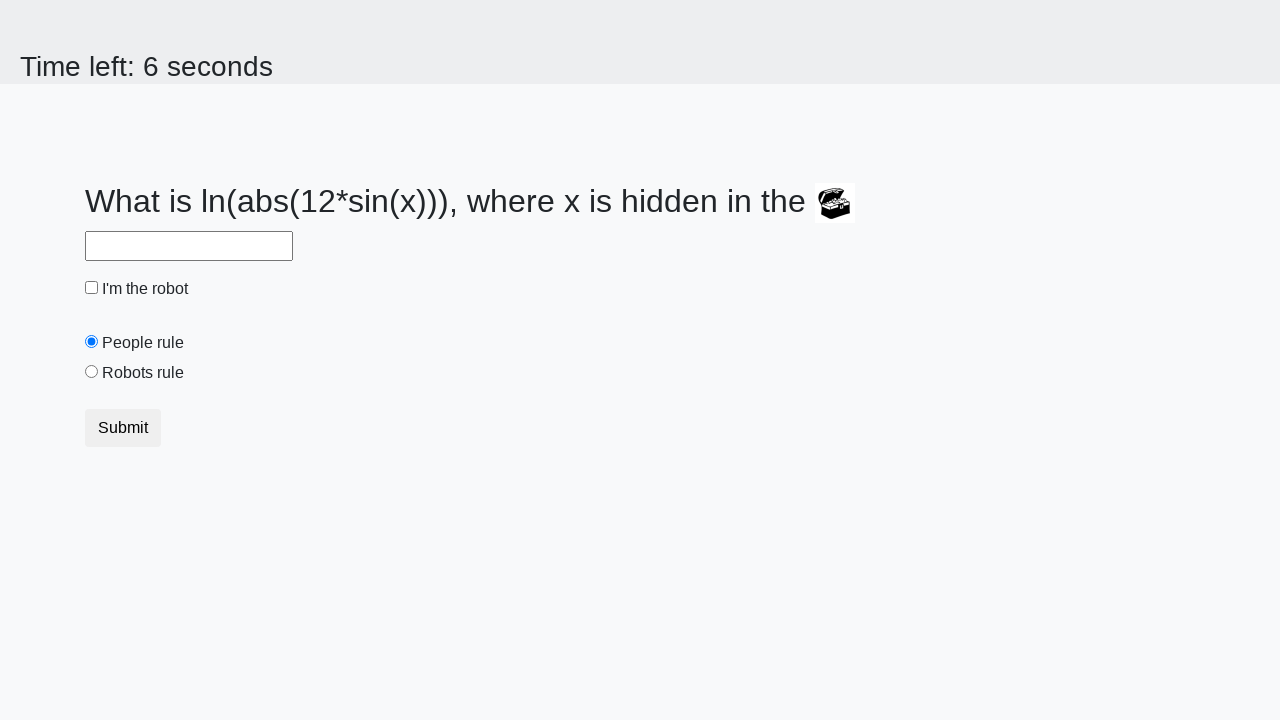

Filled answer field with calculated result on #answer
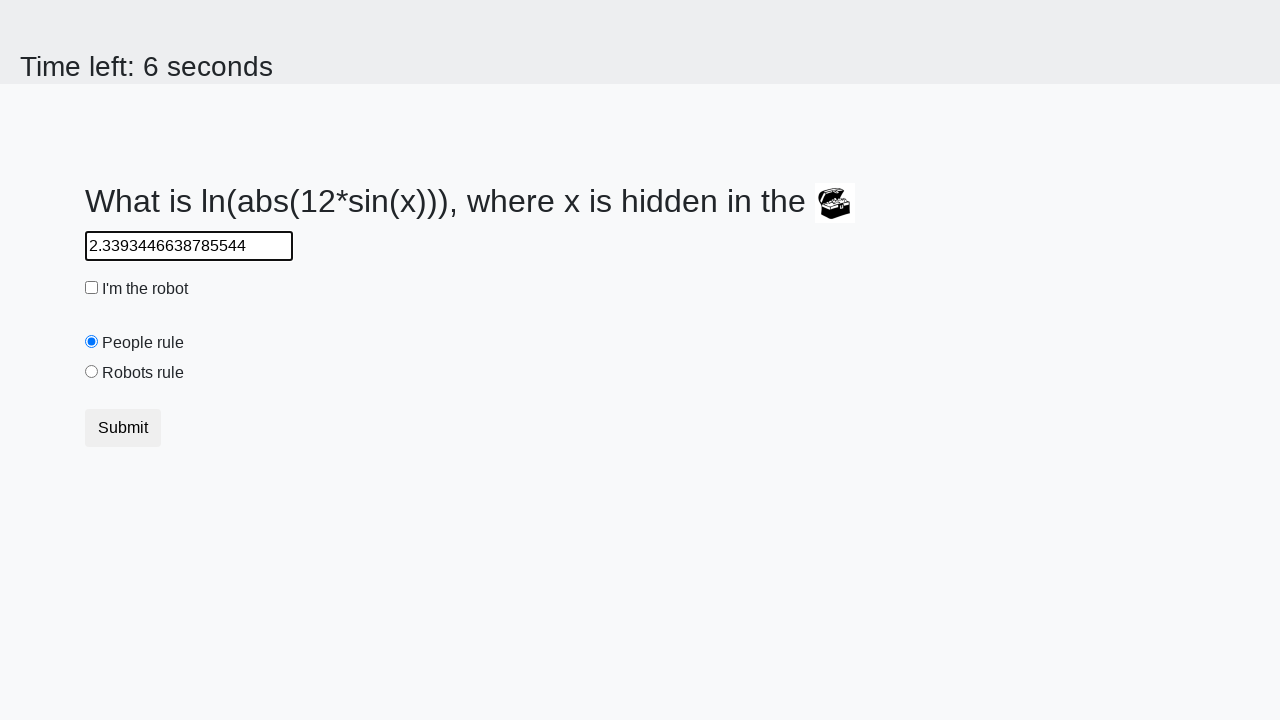

Clicked robot checkbox at (92, 288) on #robotCheckbox
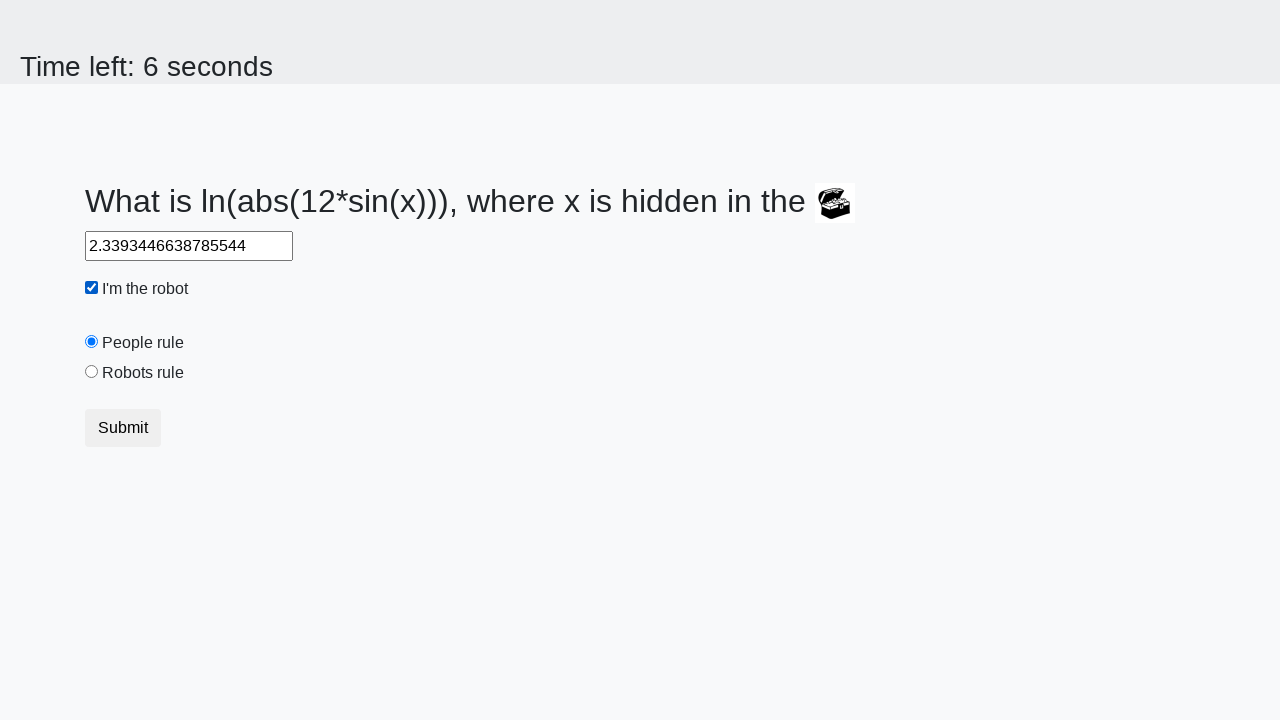

Selected robots rule radio button at (92, 372) on #robotsRule
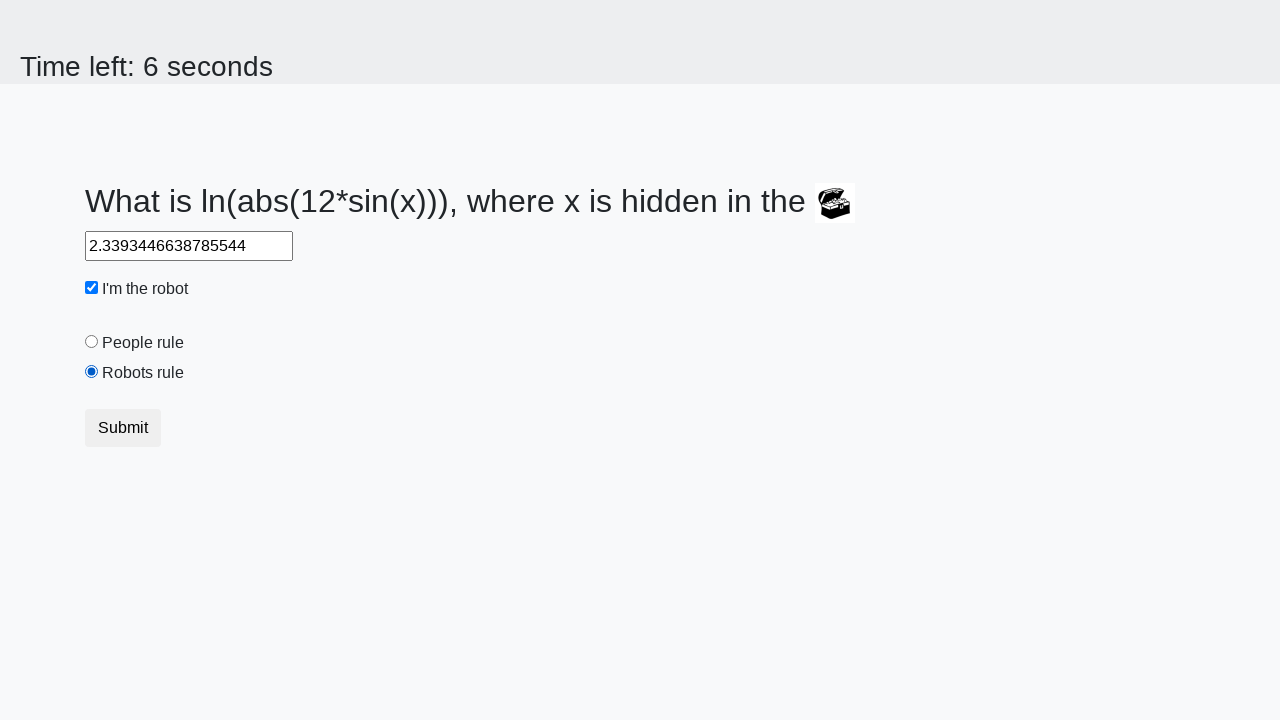

Clicked form submit button at (123, 428) on button
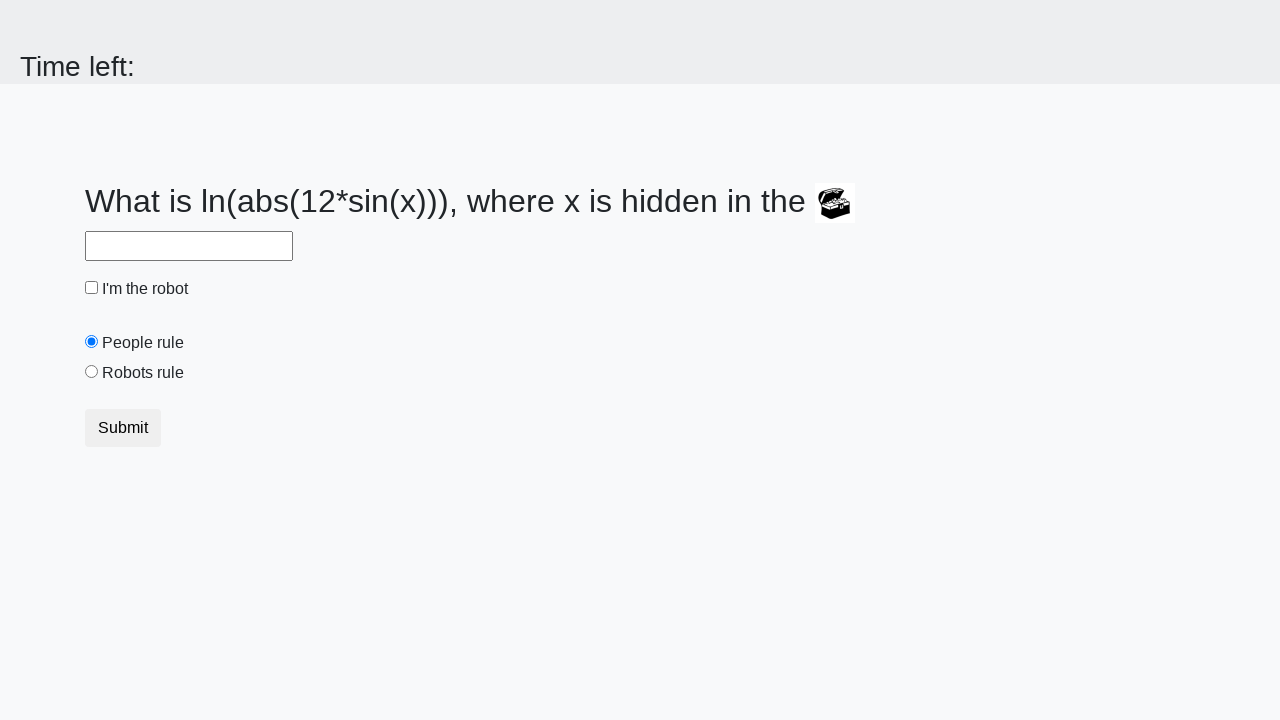

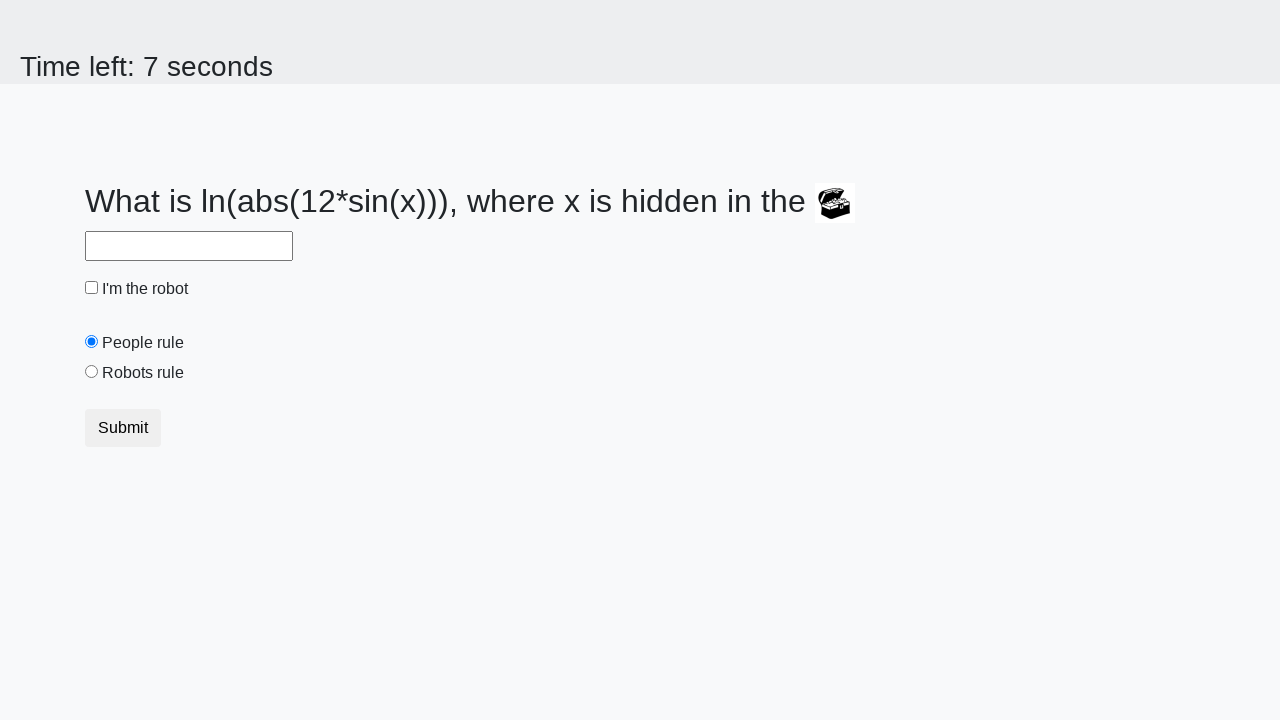